Hovers over an age input field to display a tooltip and verifies the tooltip text

Starting URL: https://automationfc.github.io/jquery-tooltip/

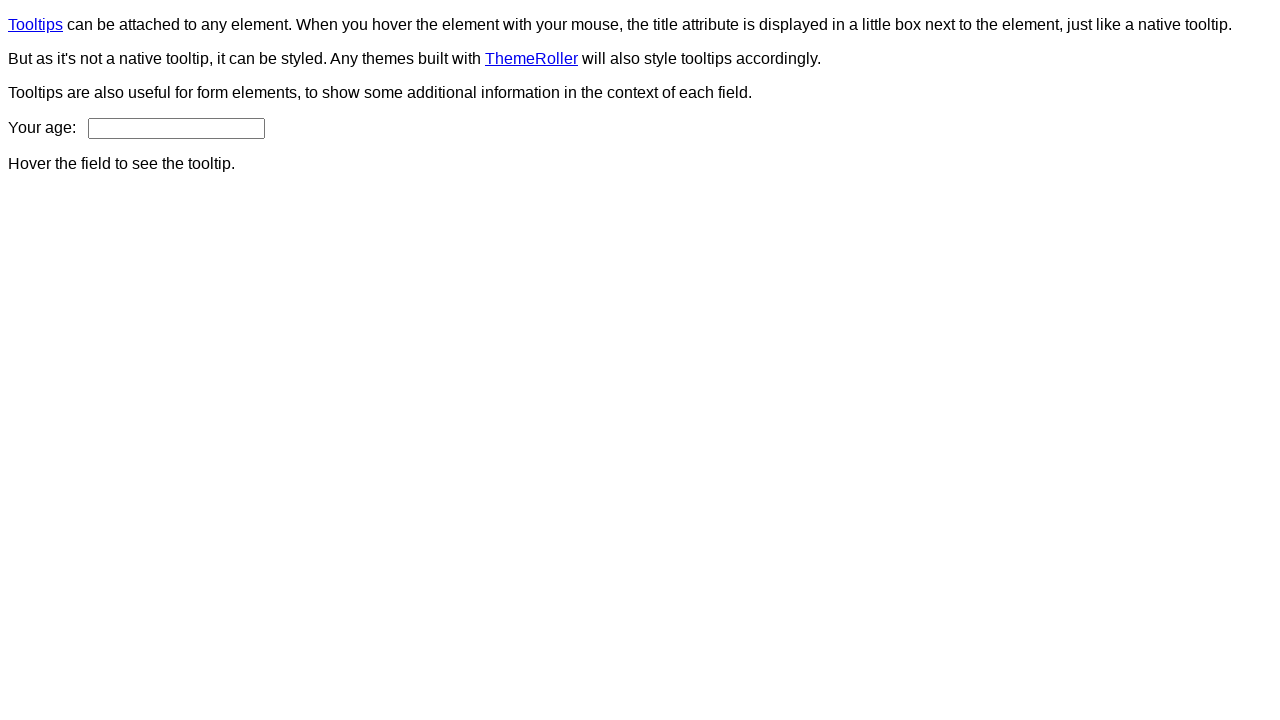

Hovered over age input field to display tooltip at (176, 128) on input#age
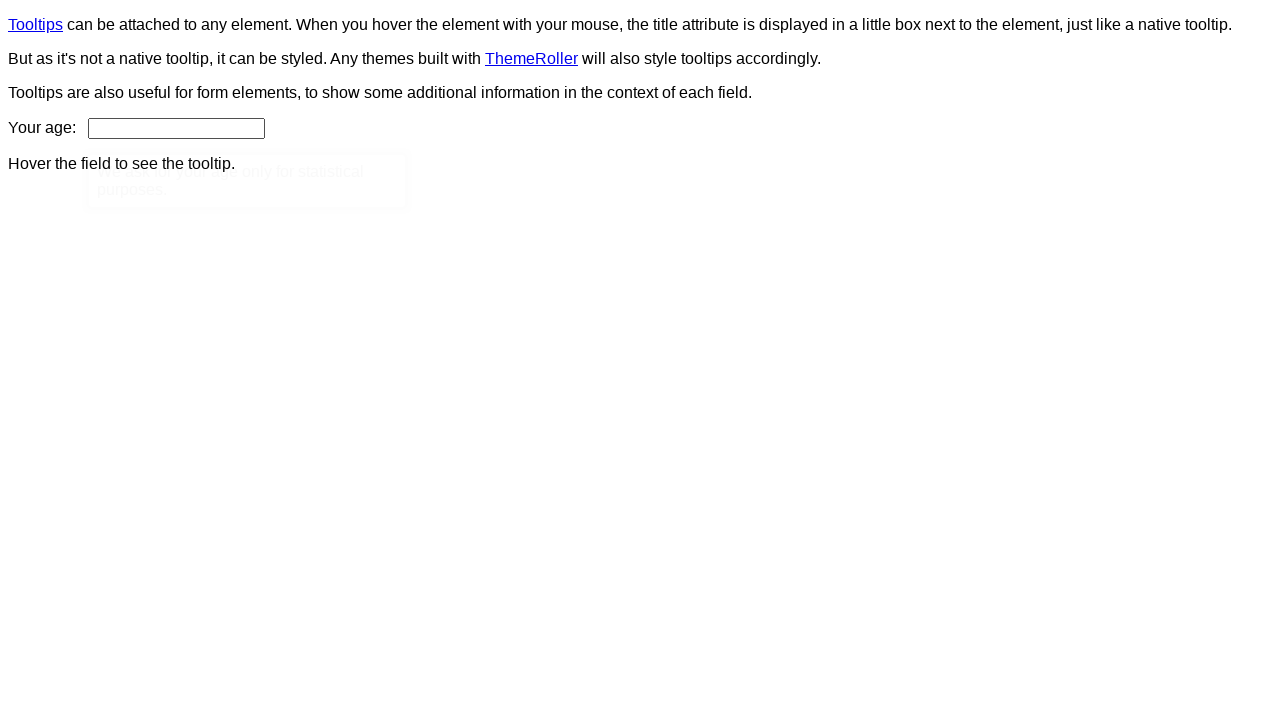

Retrieved tooltip text content
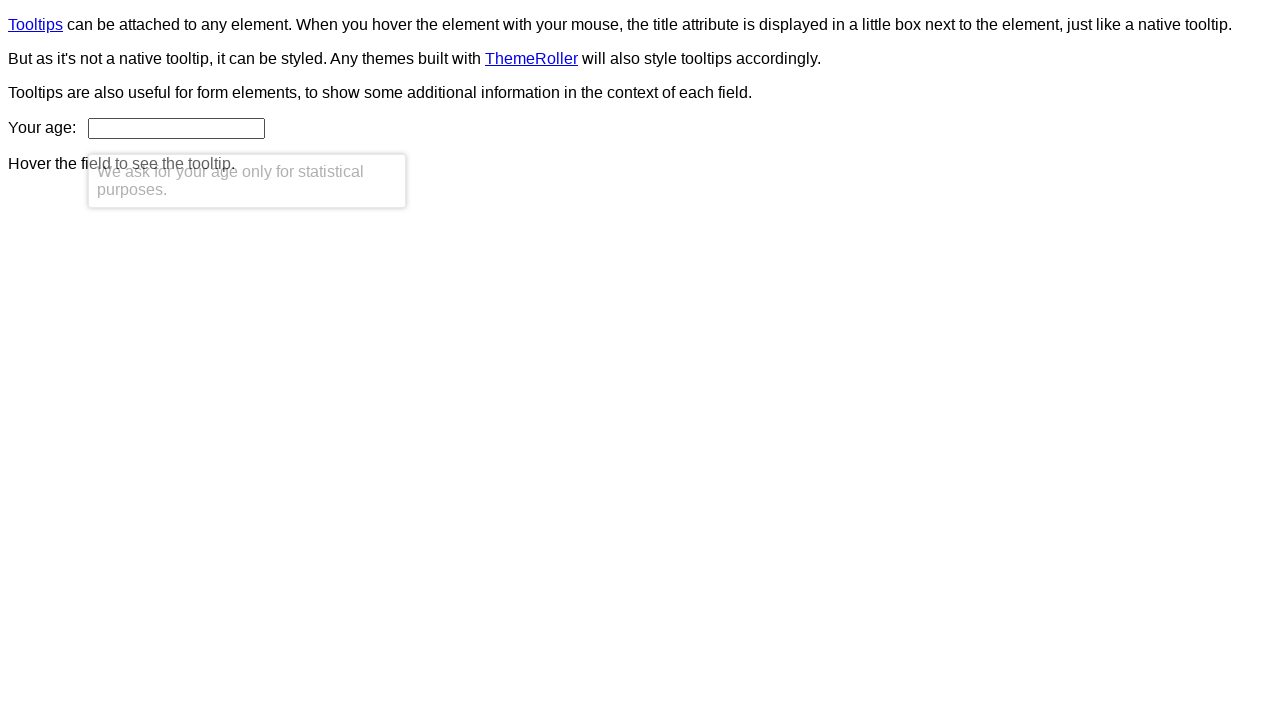

Verified tooltip text matches expected message: 'We ask for your age only for statistical purposes.'
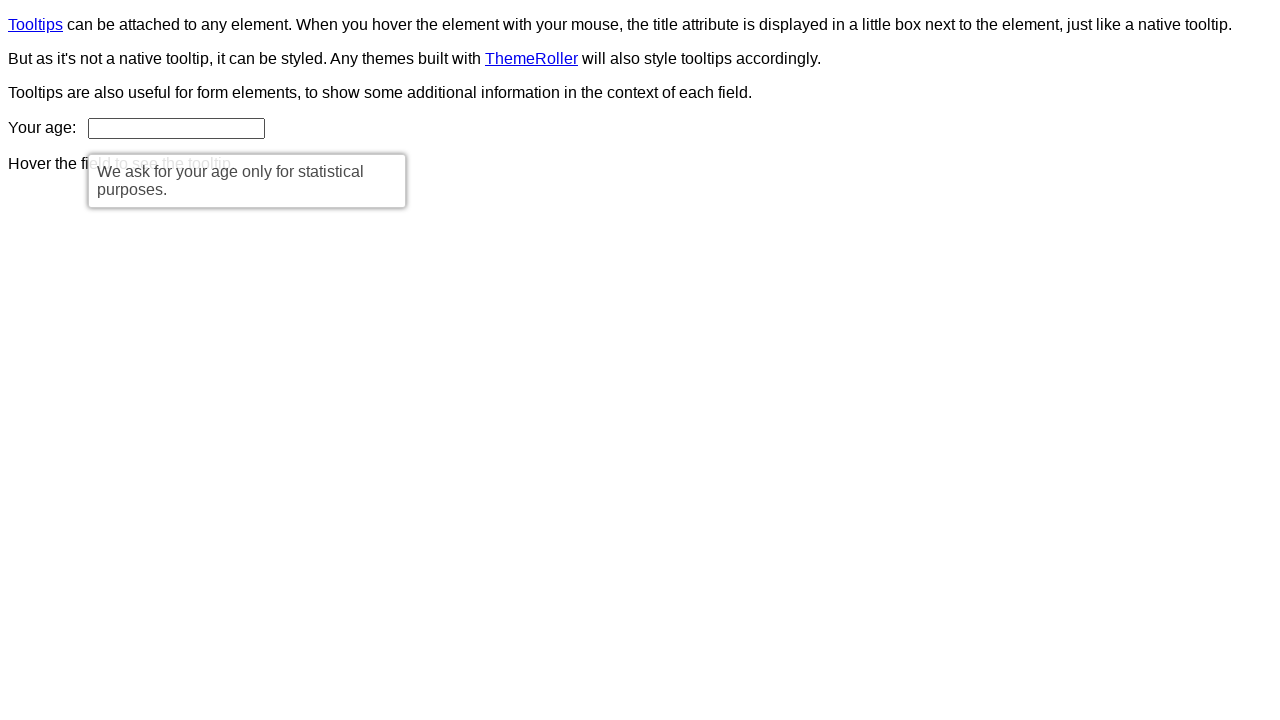

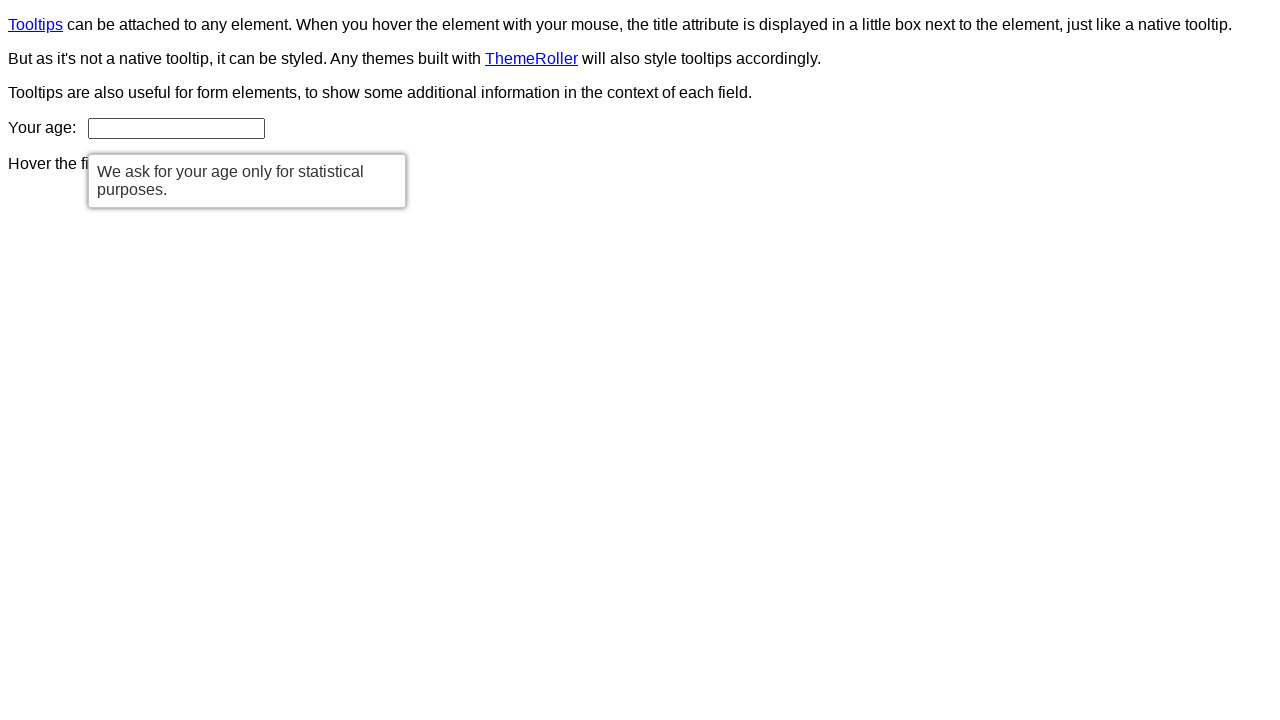